Tests window switching functionality by clicking a link that opens a new window, verifying the new window's title and content, and switching back to the main window

Starting URL: https://the-internet.herokuapp.com/windows

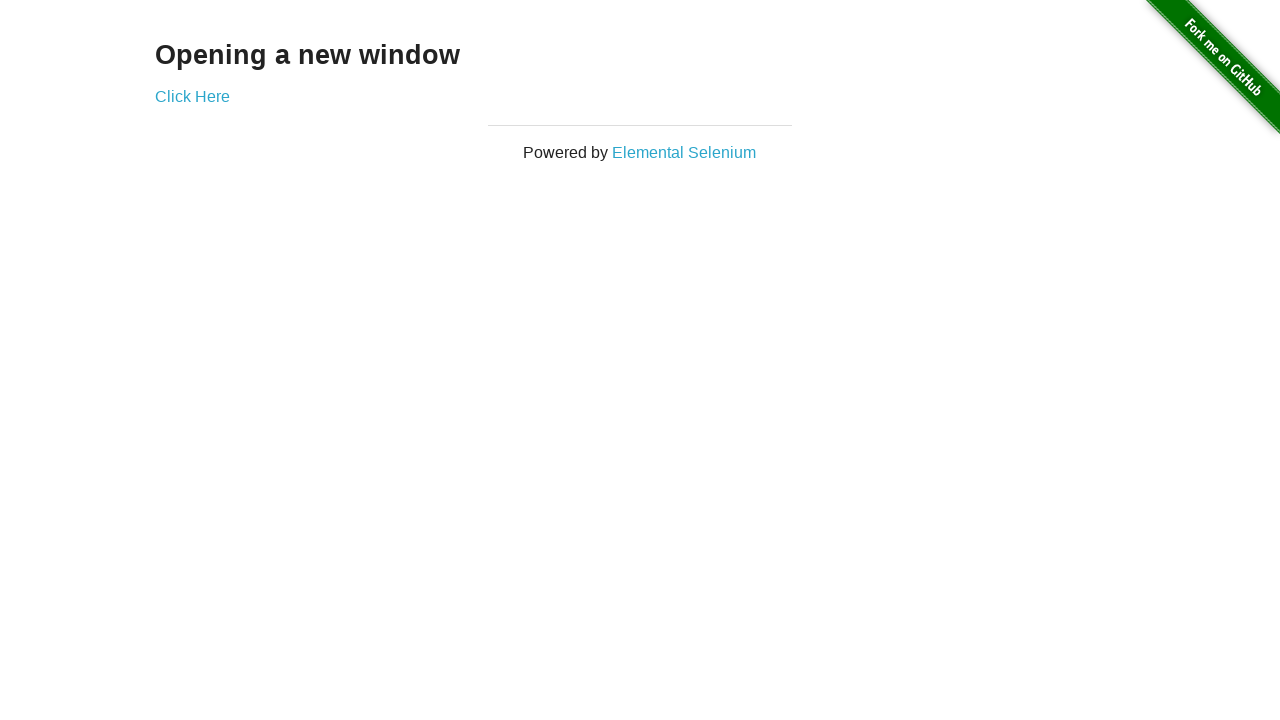

Clicked 'Click Here' link to open new window at (192, 96) on a:has-text('Click Here')
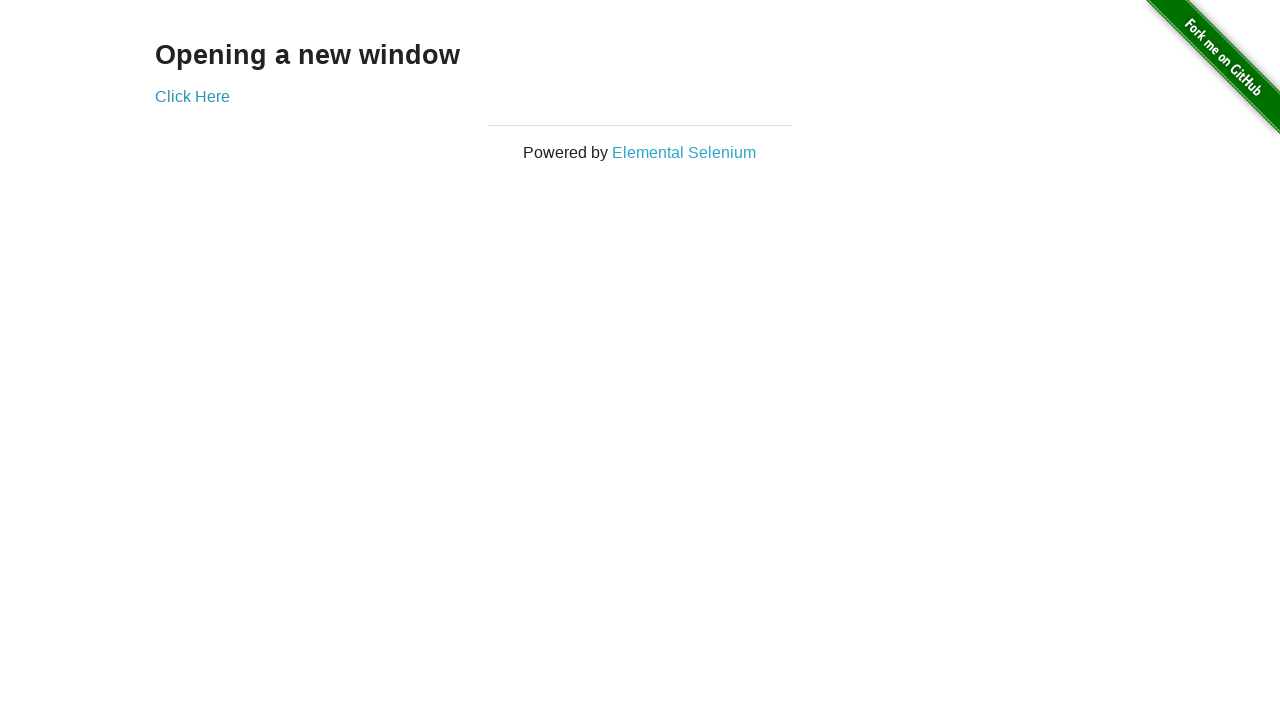

New window opened and captured
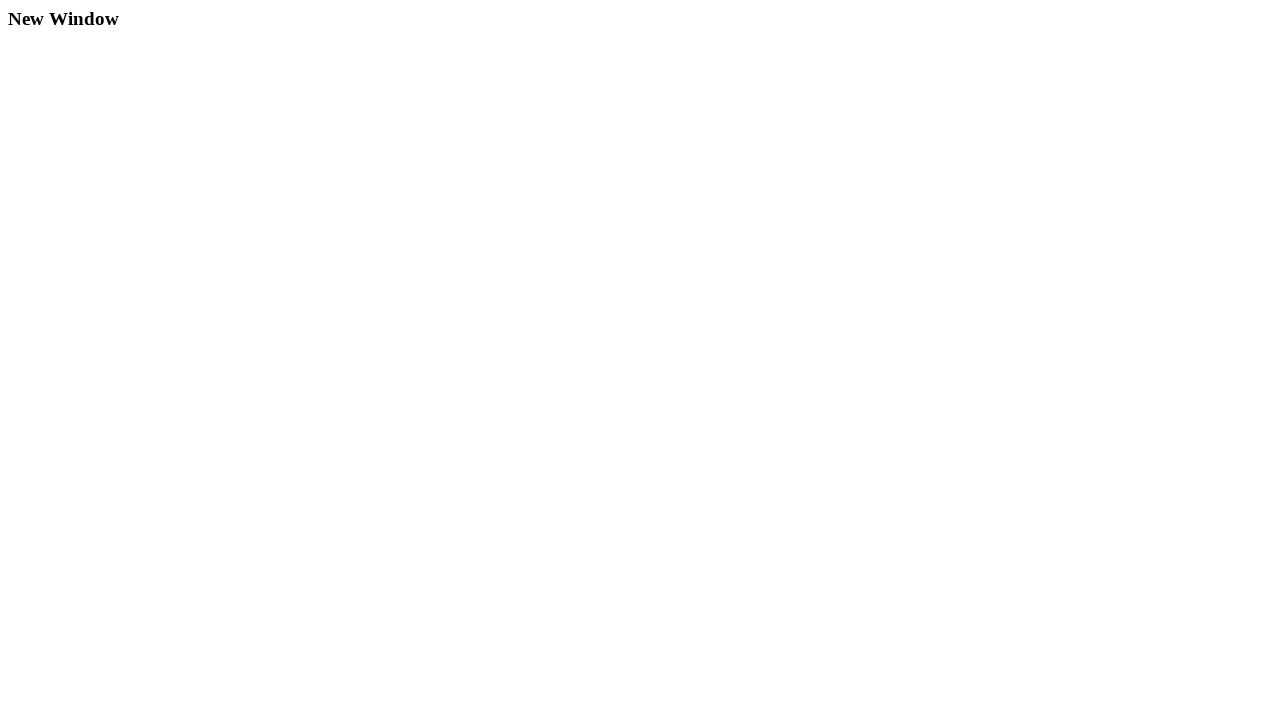

New window page load completed
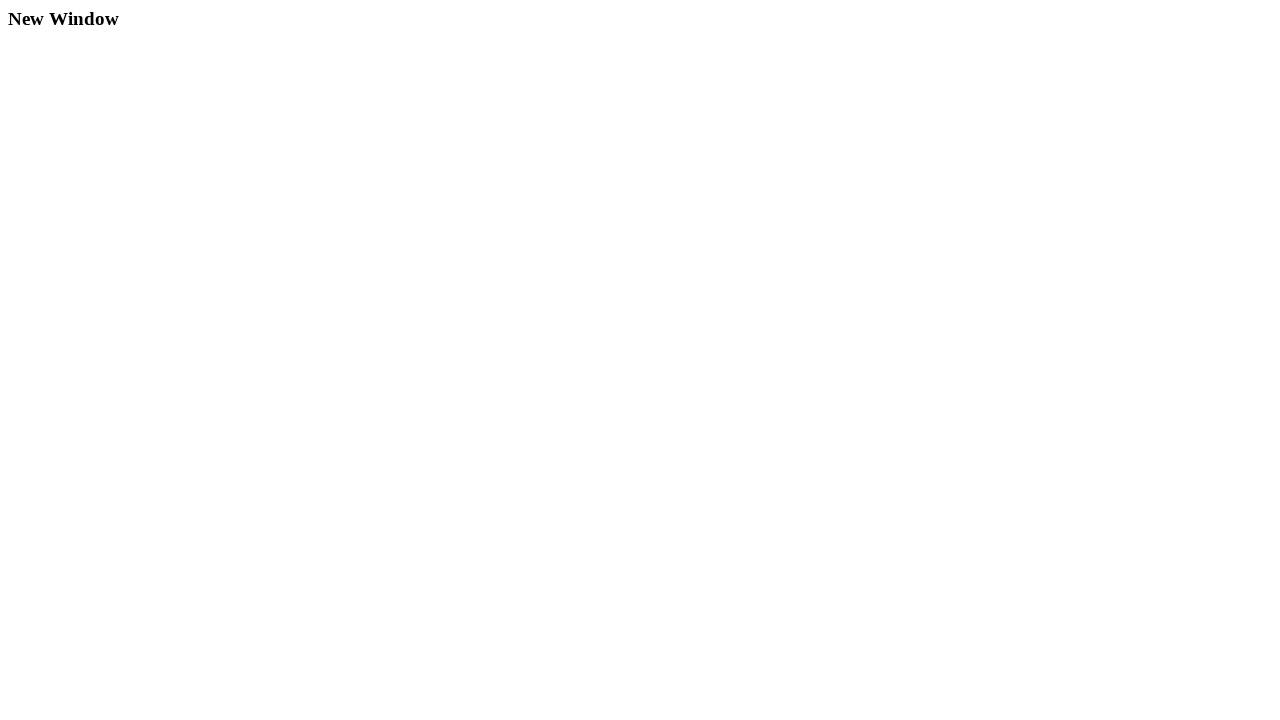

Verified new window title is 'New Window'
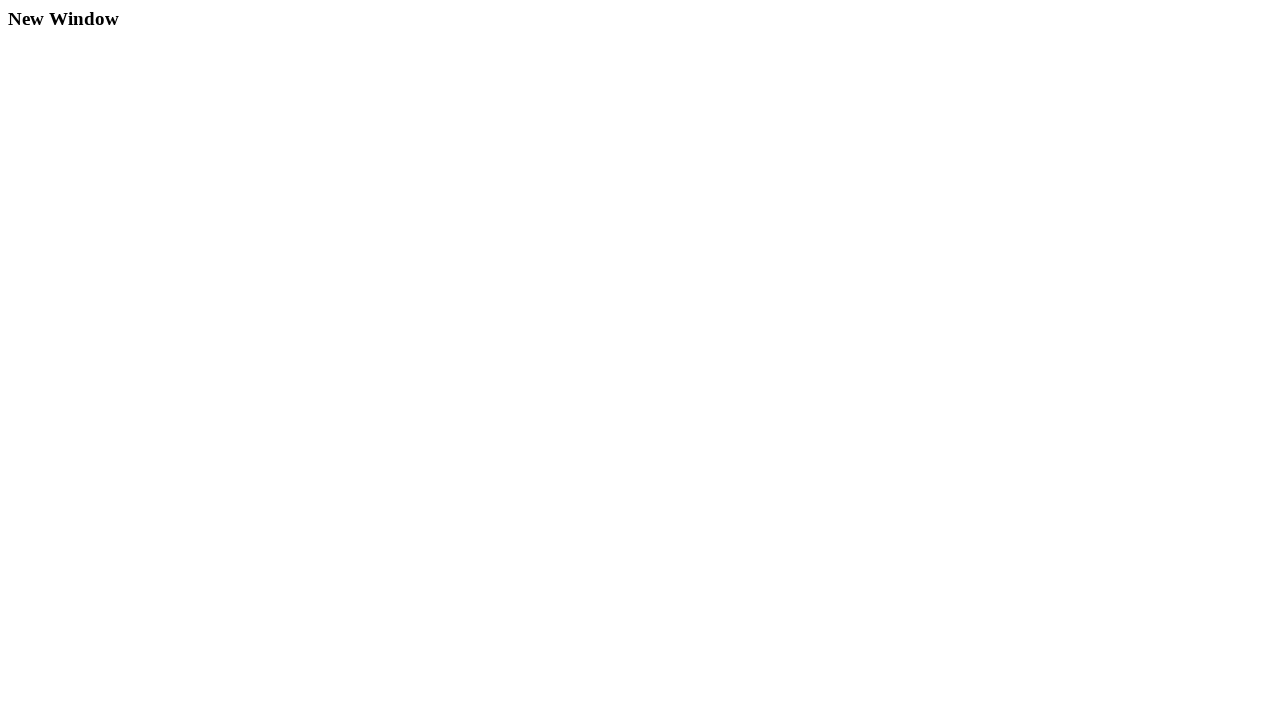

Verified 'New Window' text found in new window content
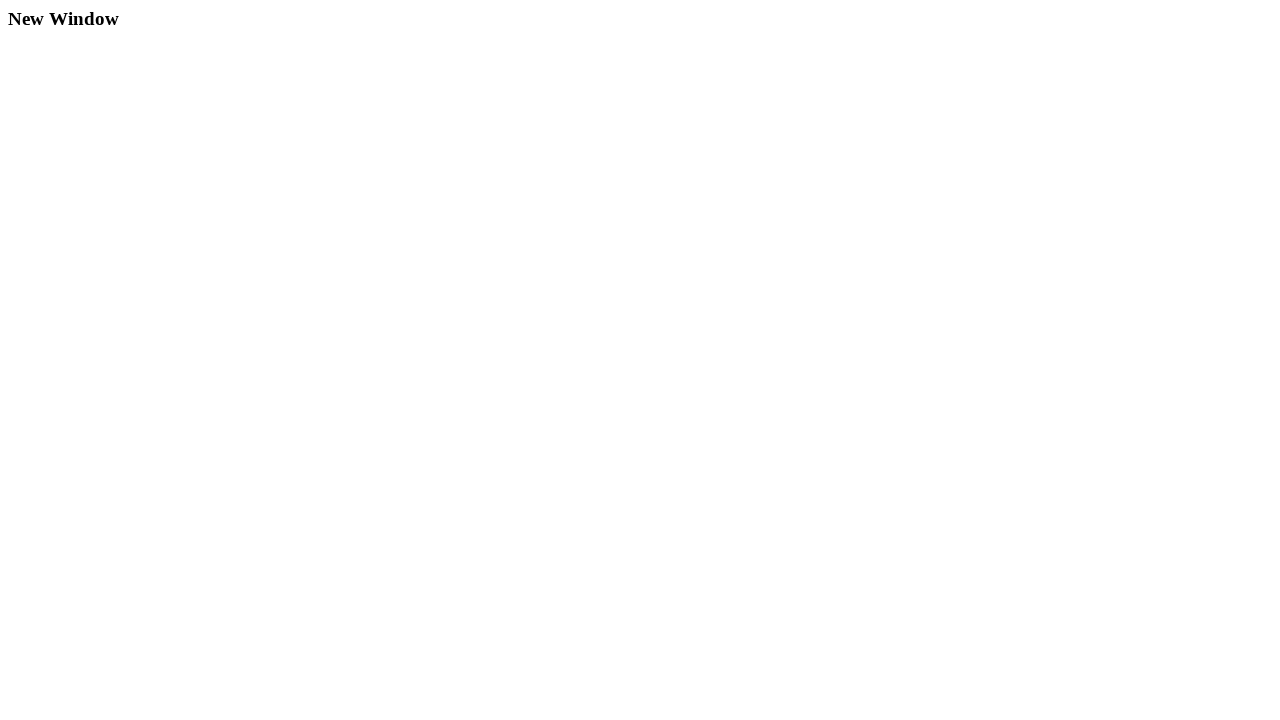

Closed new window
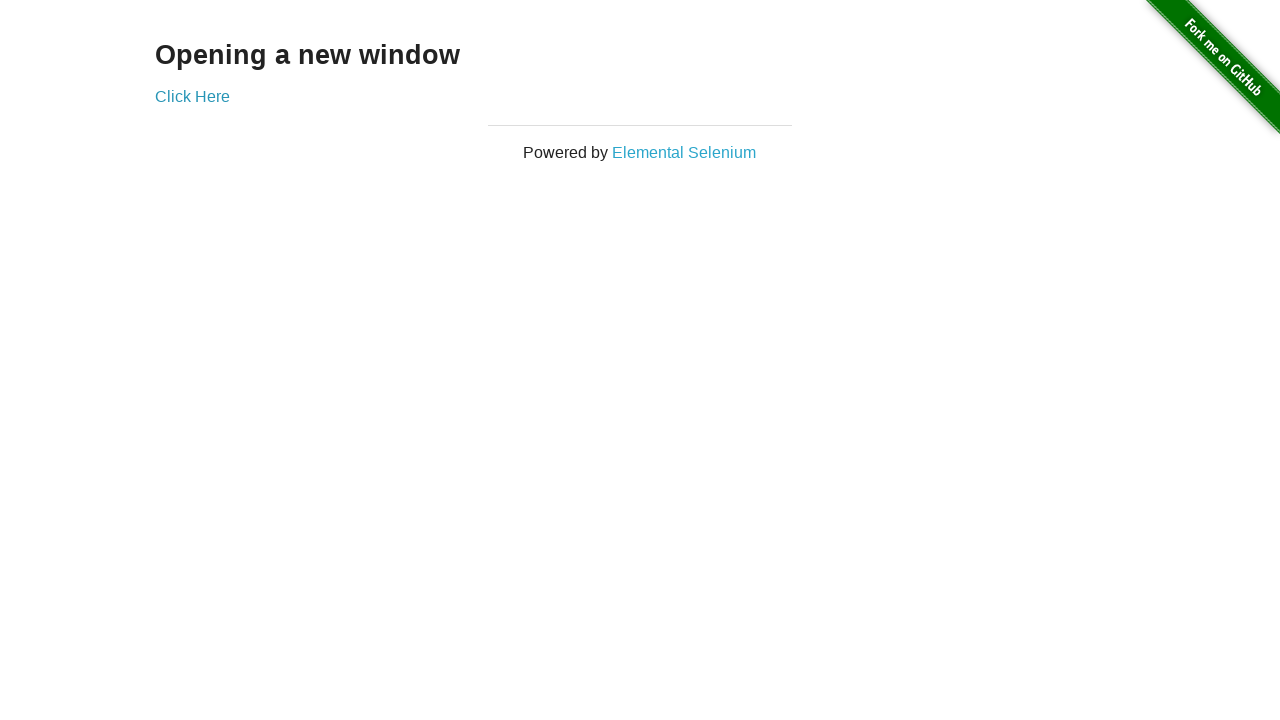

Original window page load completed after new window closed
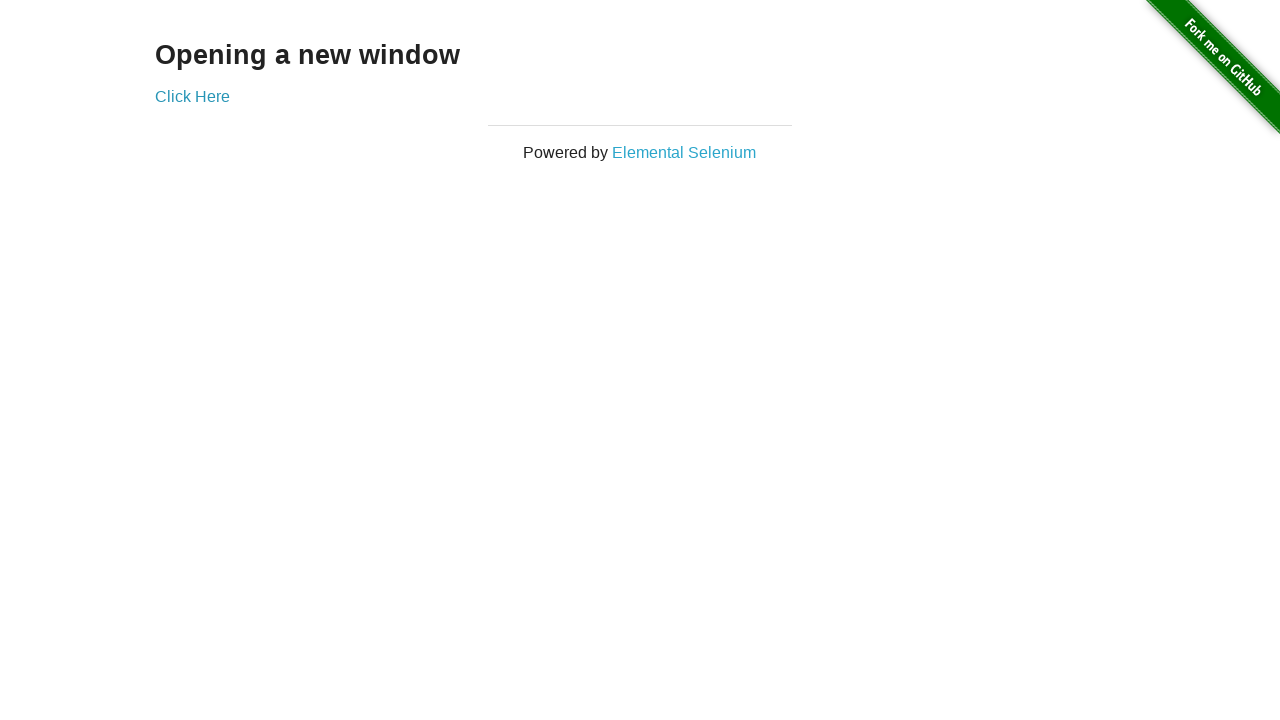

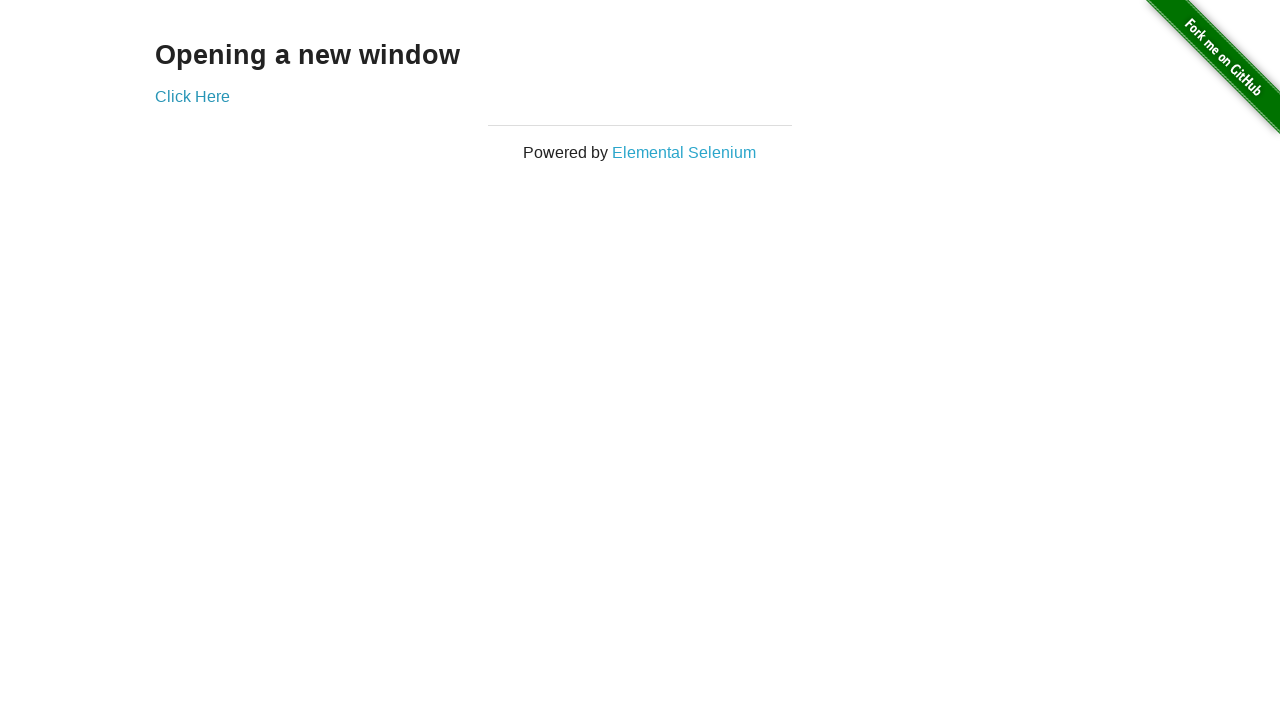